Tests dropdown selection functionality by selecting options using different methods: by index, by value, and by visible text

Starting URL: https://www.rahulshettyacademy.com/AutomationPractice/

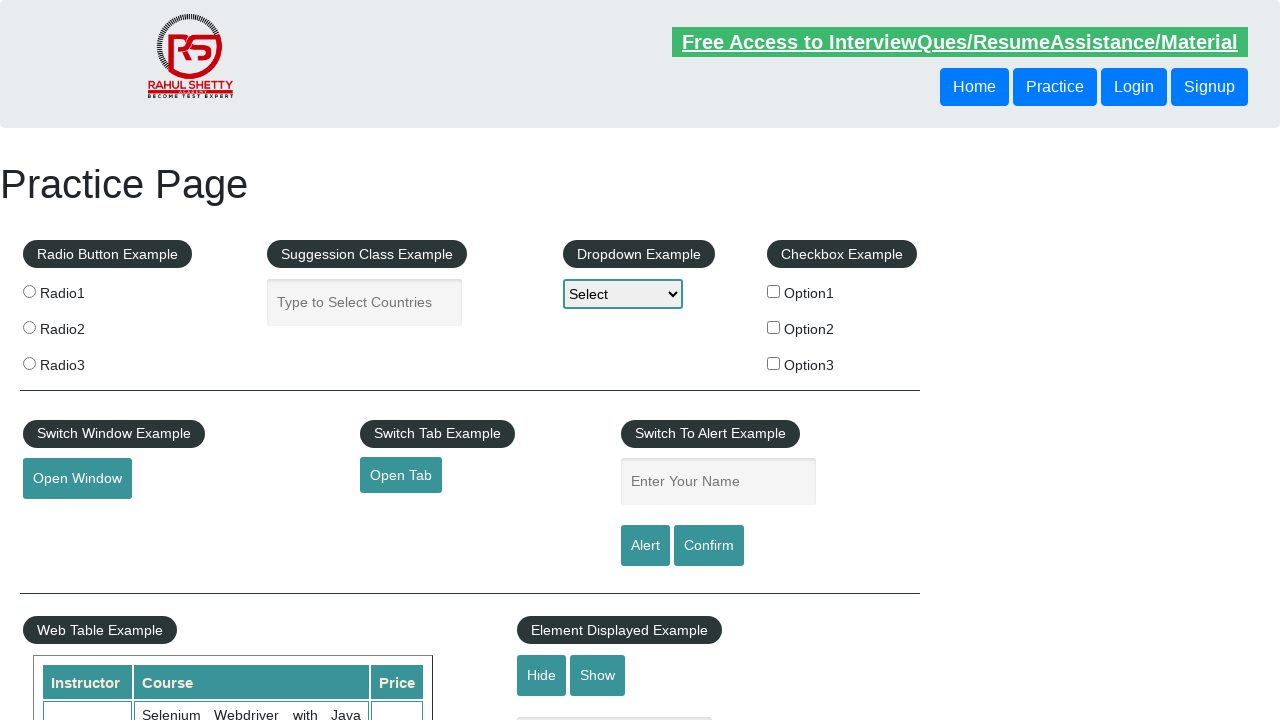

Selected dropdown option by index 3 (Option3) on #dropdown-class-example
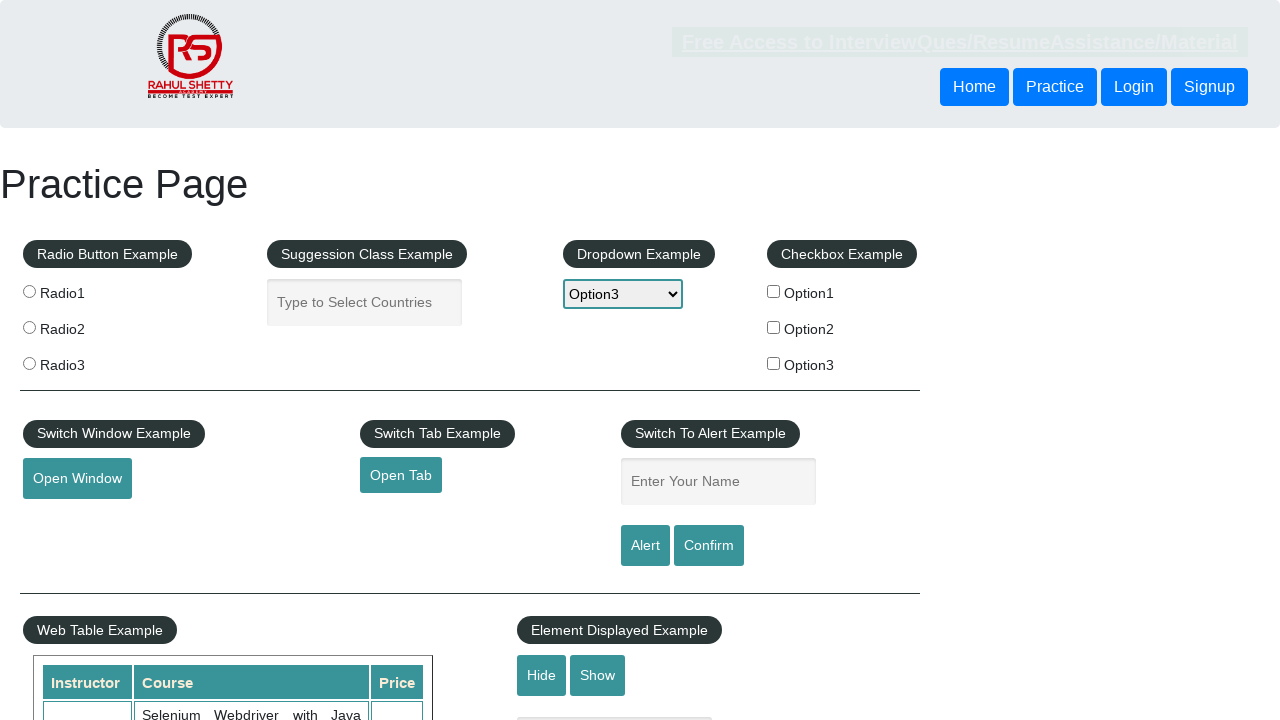

Waited 2 seconds before next selection
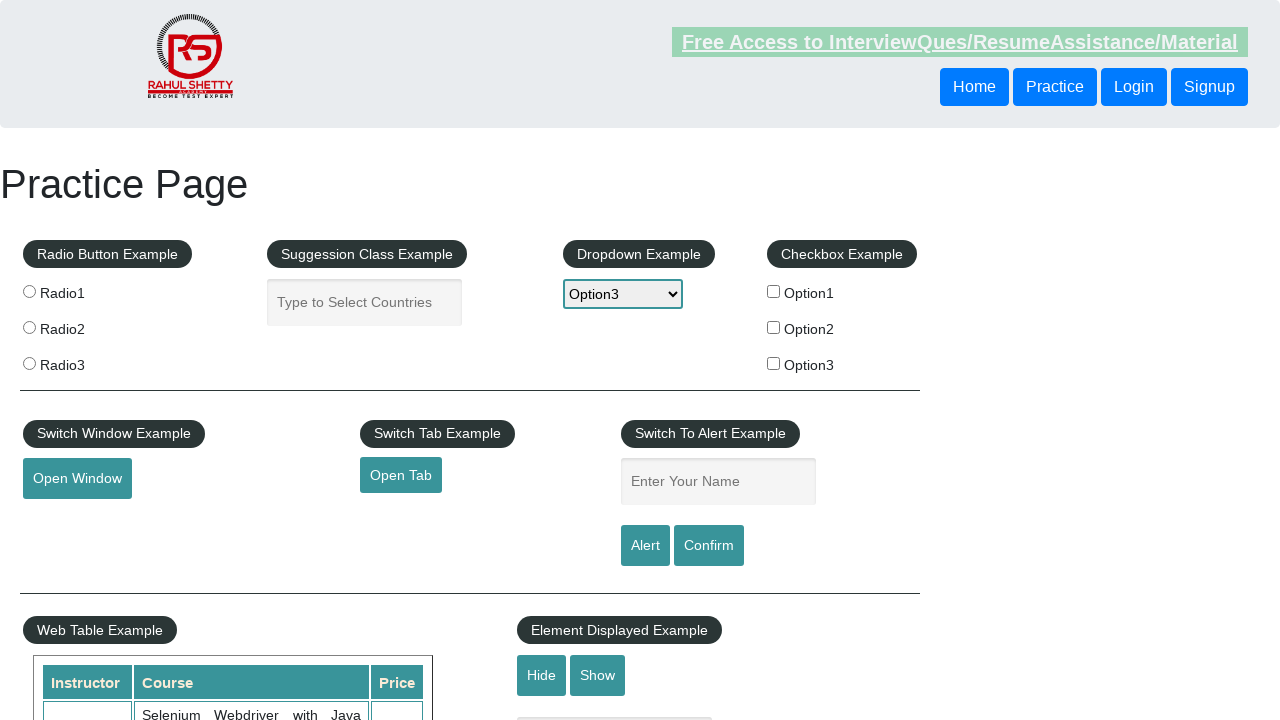

Selected dropdown option by value 'option2' on #dropdown-class-example
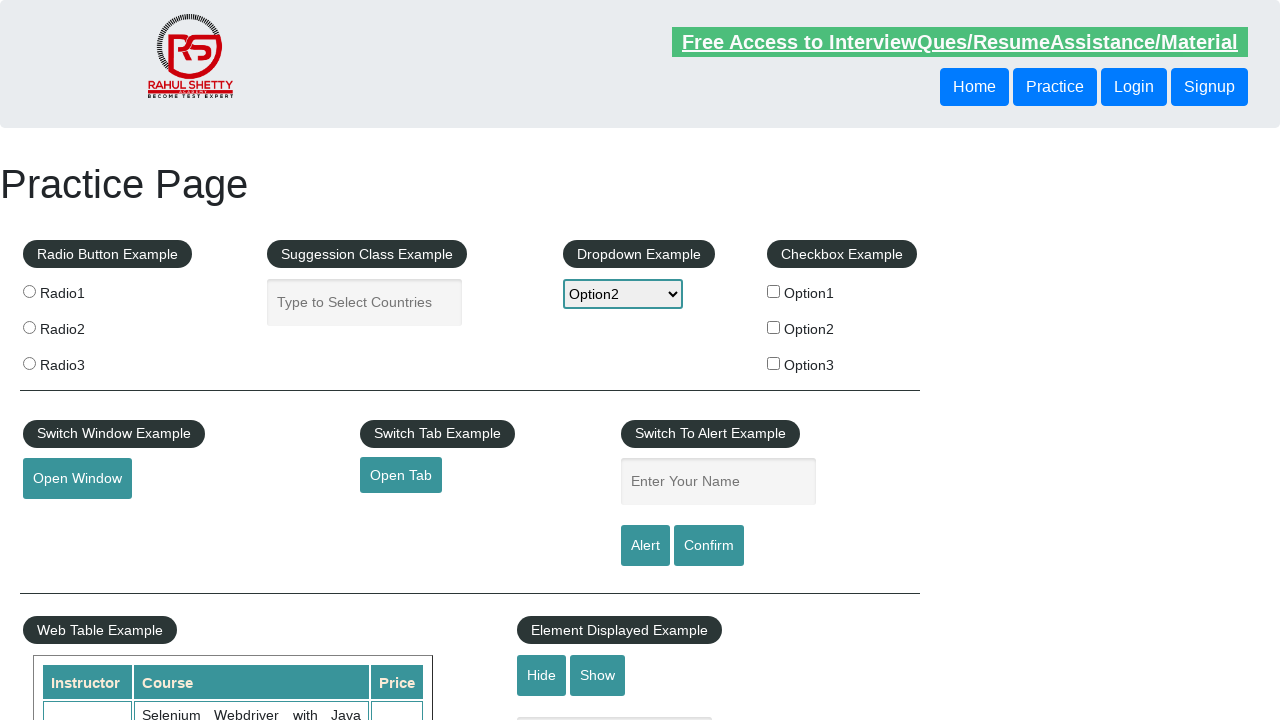

Waited 2 seconds before next selection
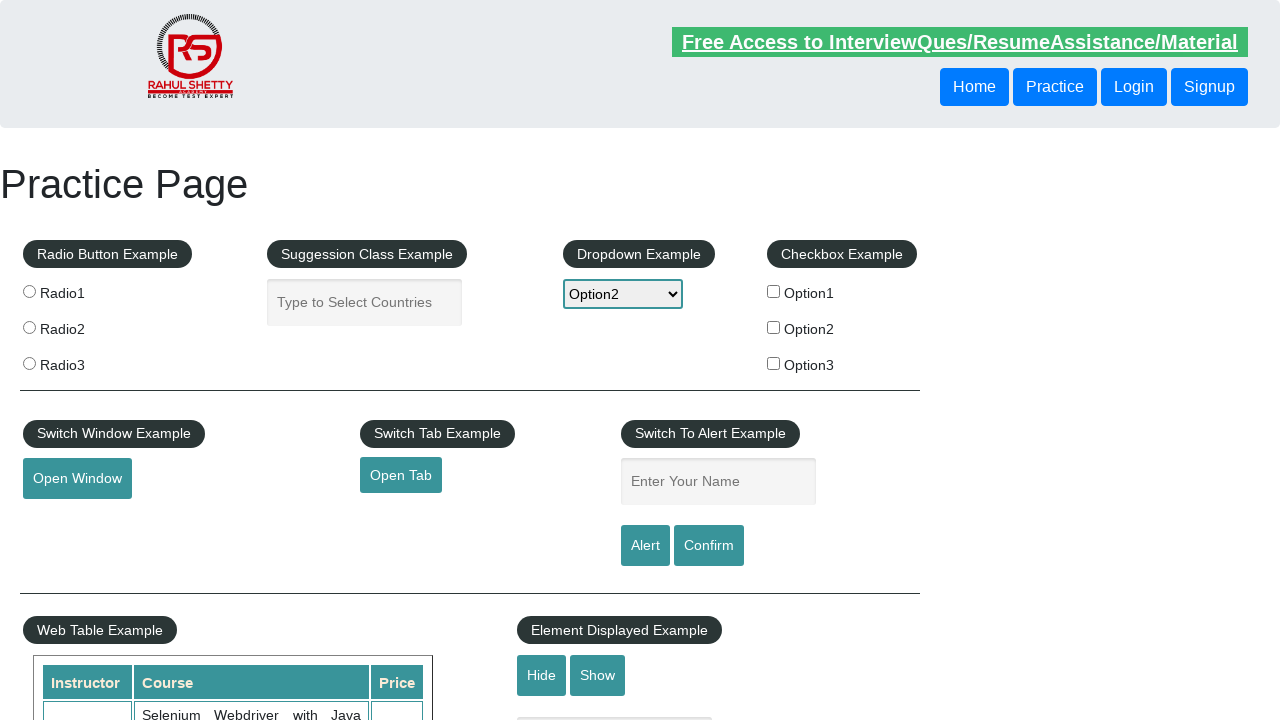

Selected dropdown option by visible text 'Select' on #dropdown-class-example
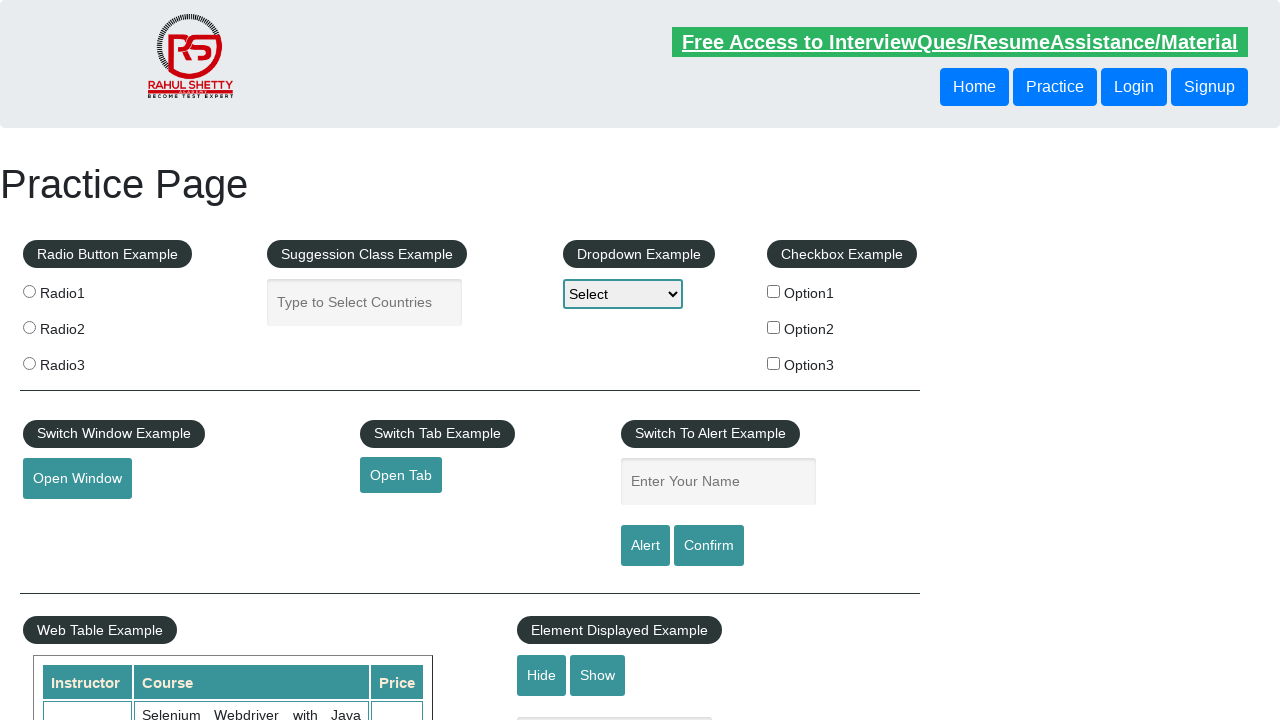

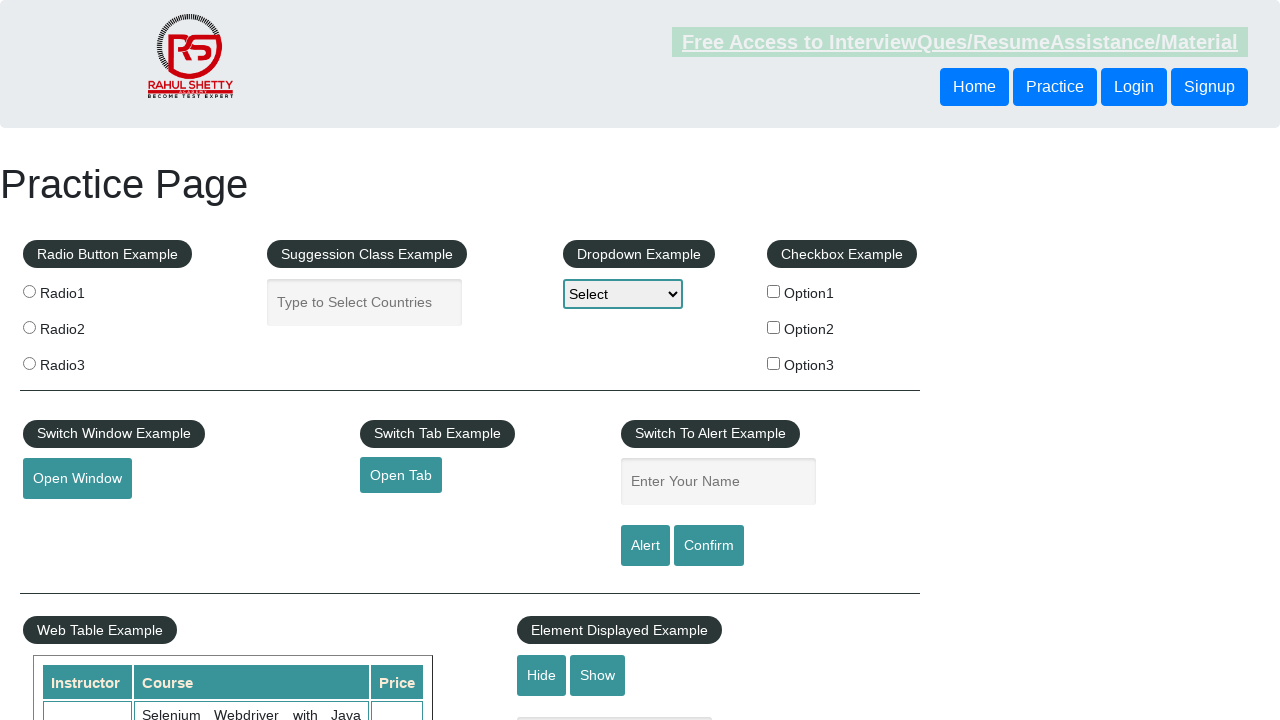